Tests scrolling functionality on a practice page by scrolling the window and a fixed-header table, then verifies that the sum of table values matches the displayed total amount.

Starting URL: https://rahulshettyacademy.com/AutomationPractice/

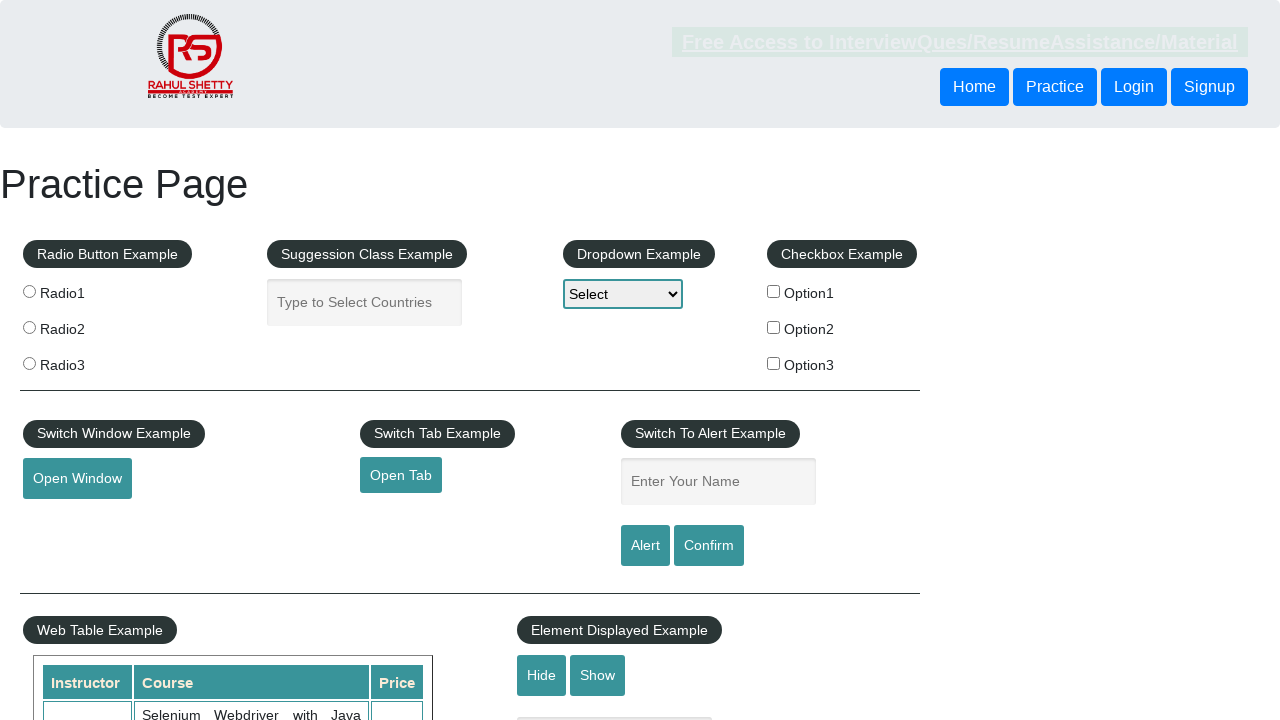

Scrolled window down by 700 pixels
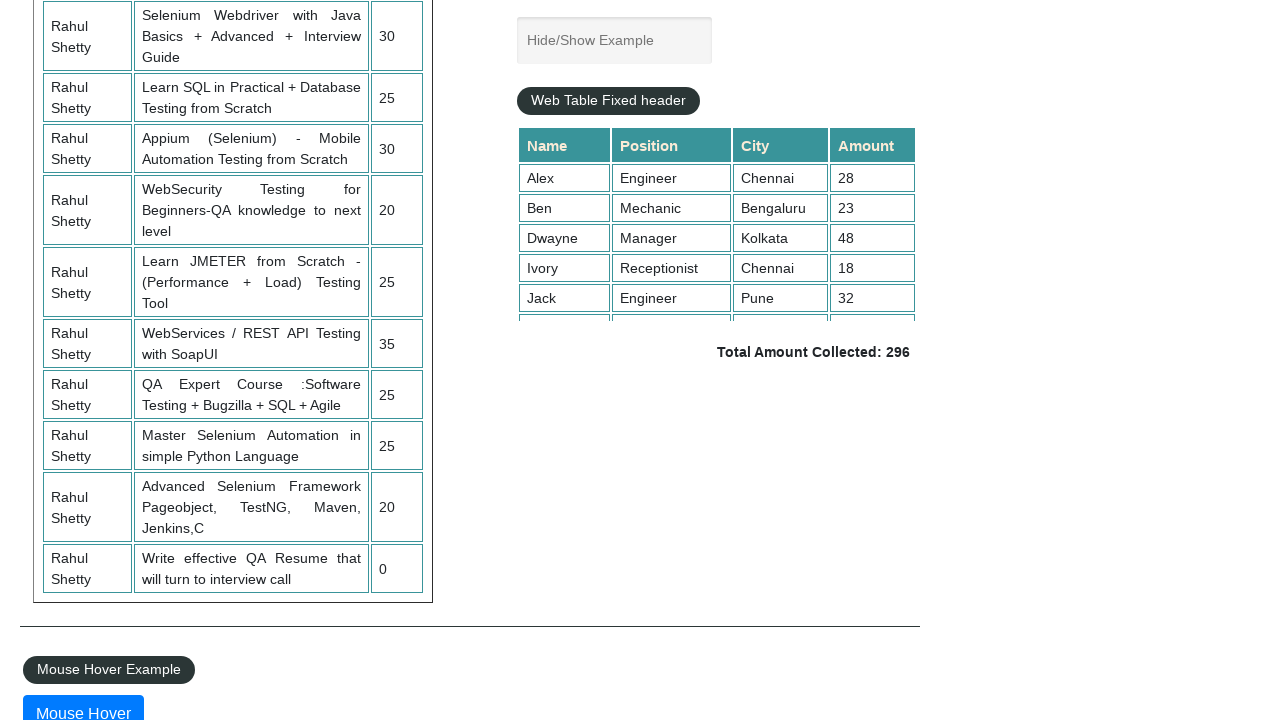

Scrolled fixed-header table down by 2000 pixels
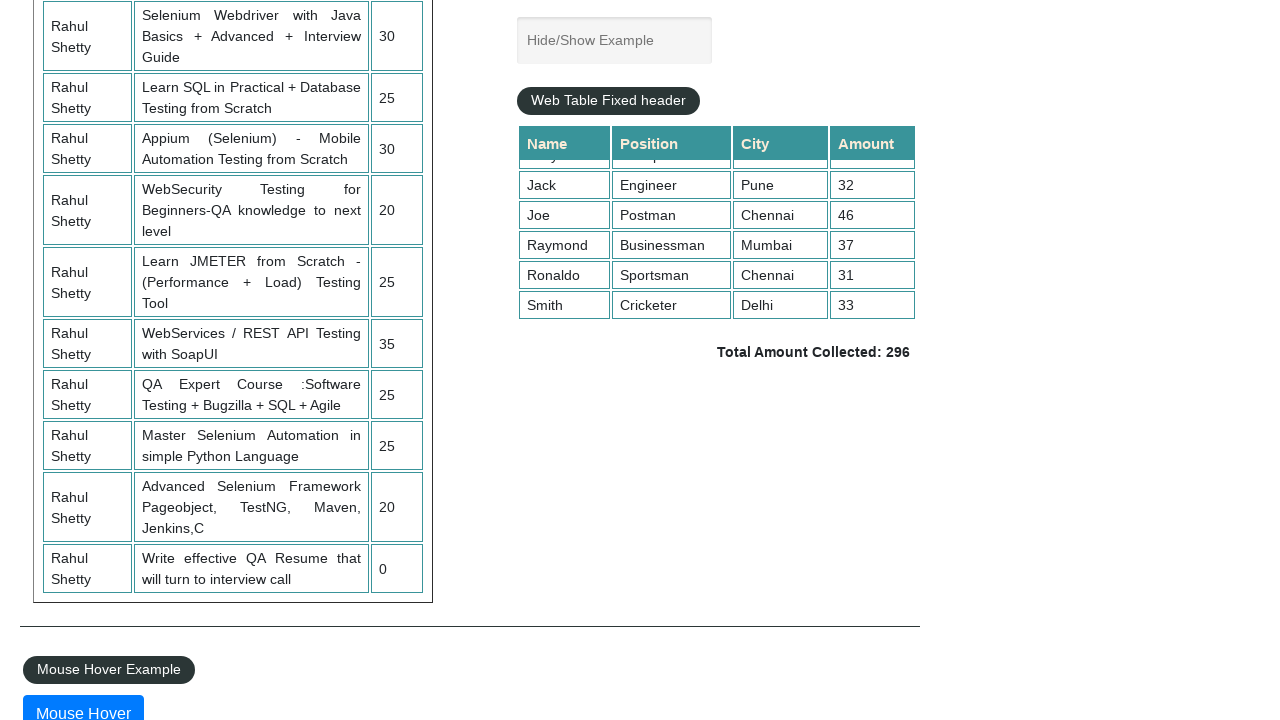

Retrieved all values from the 4th column of the table
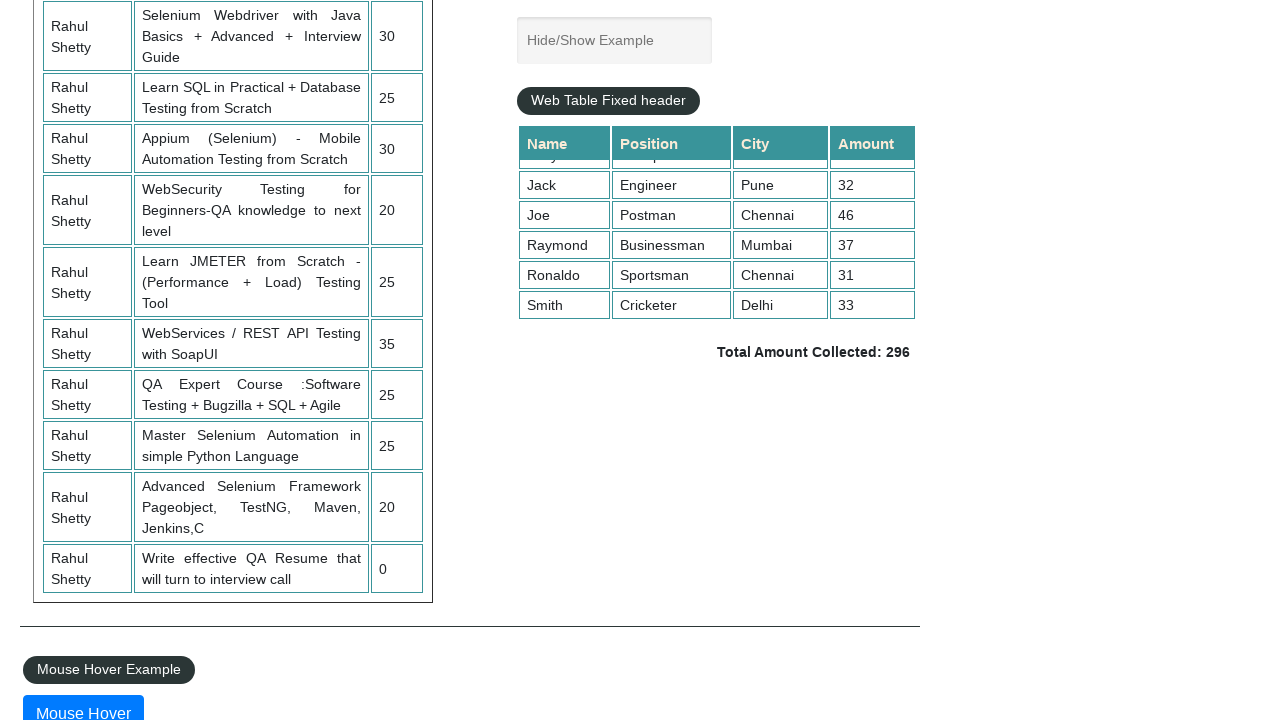

Calculated sum of all table values: 296
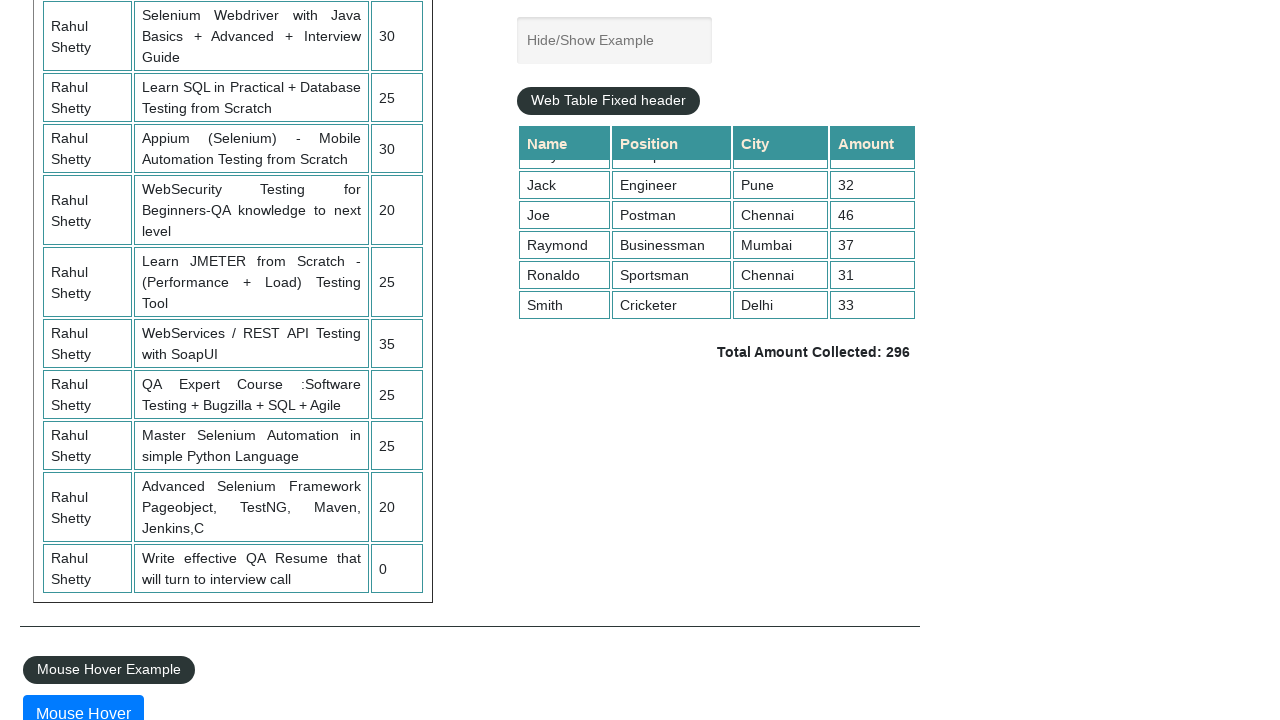

Retrieved the displayed total amount text
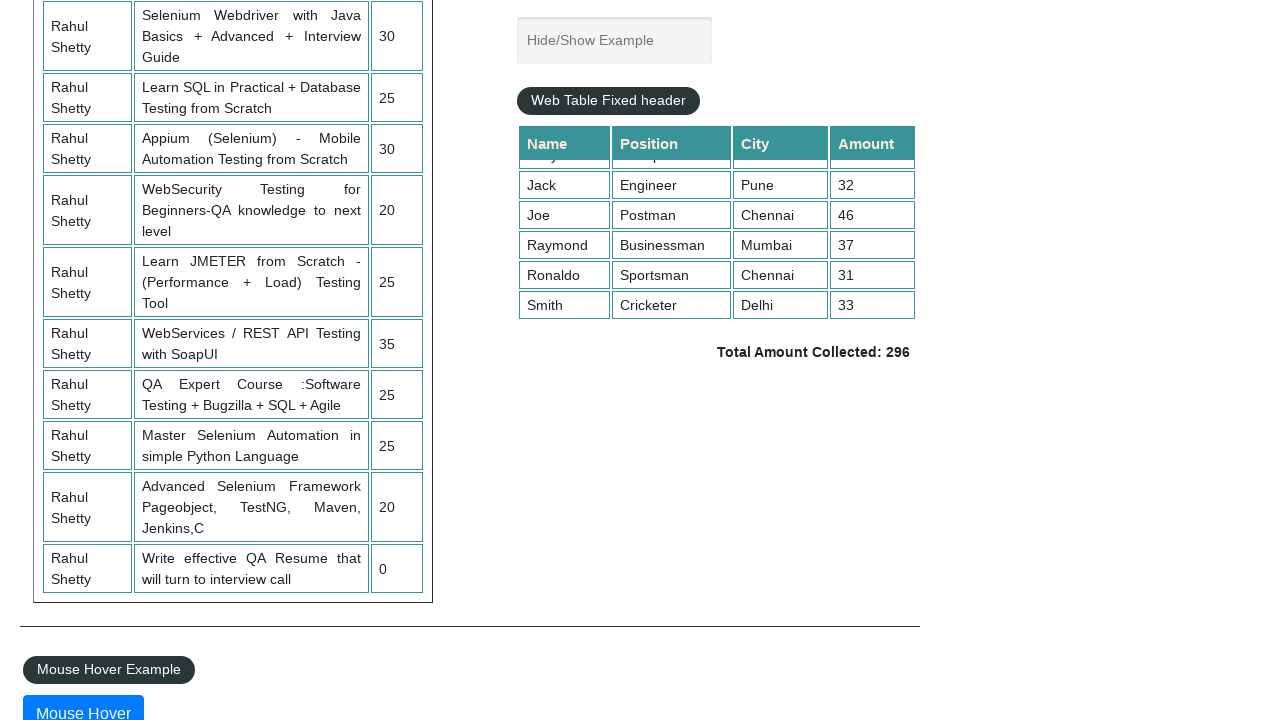

Extracted expected value from total amount: 296
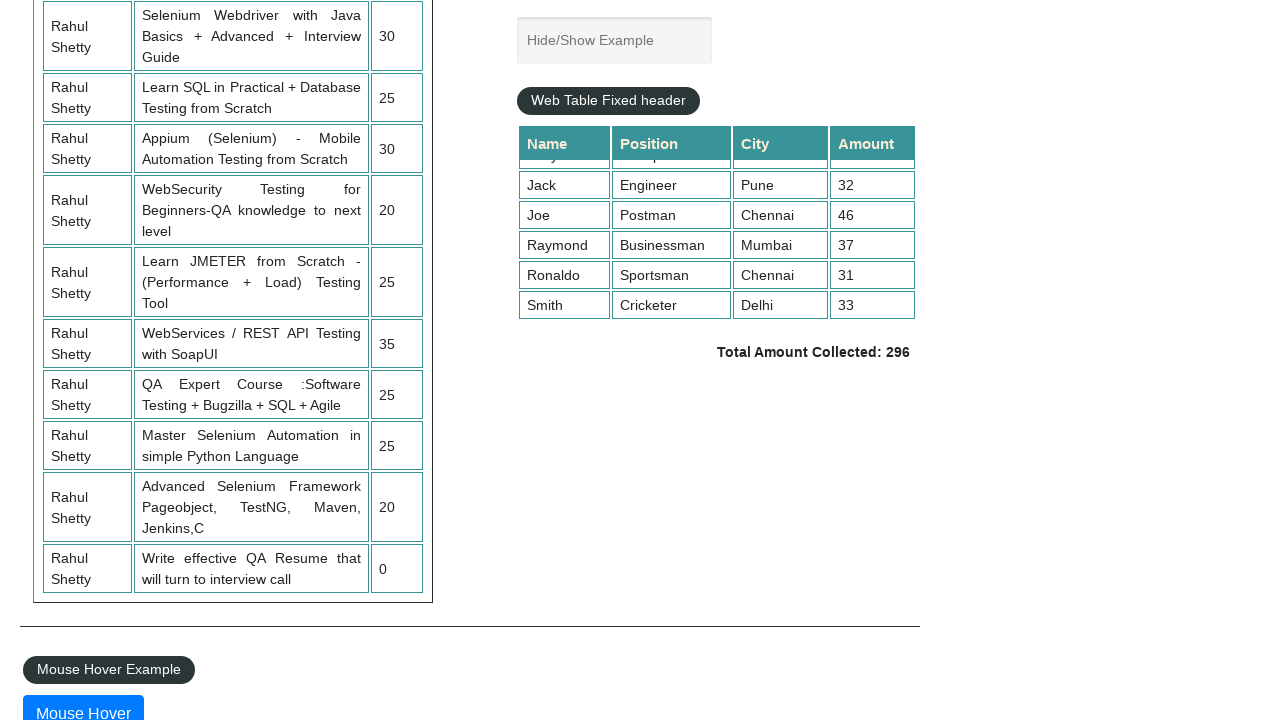

Verified that calculated sum (296) matches displayed total (296)
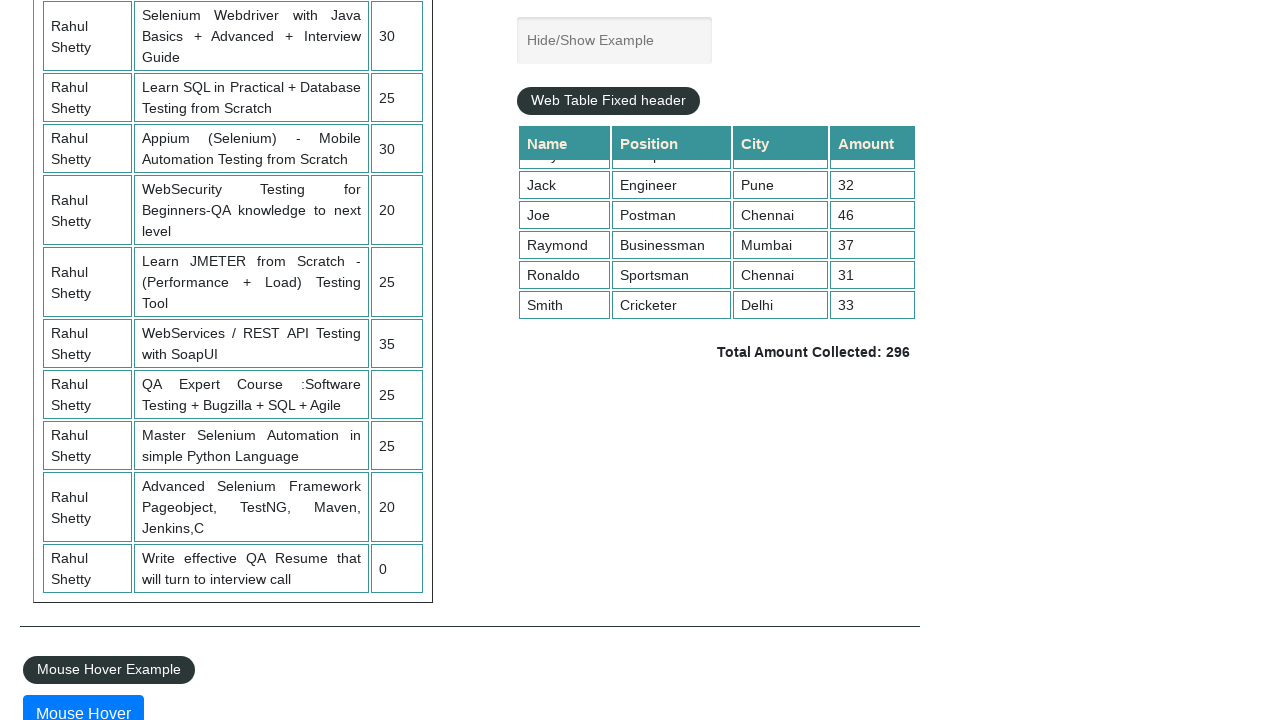

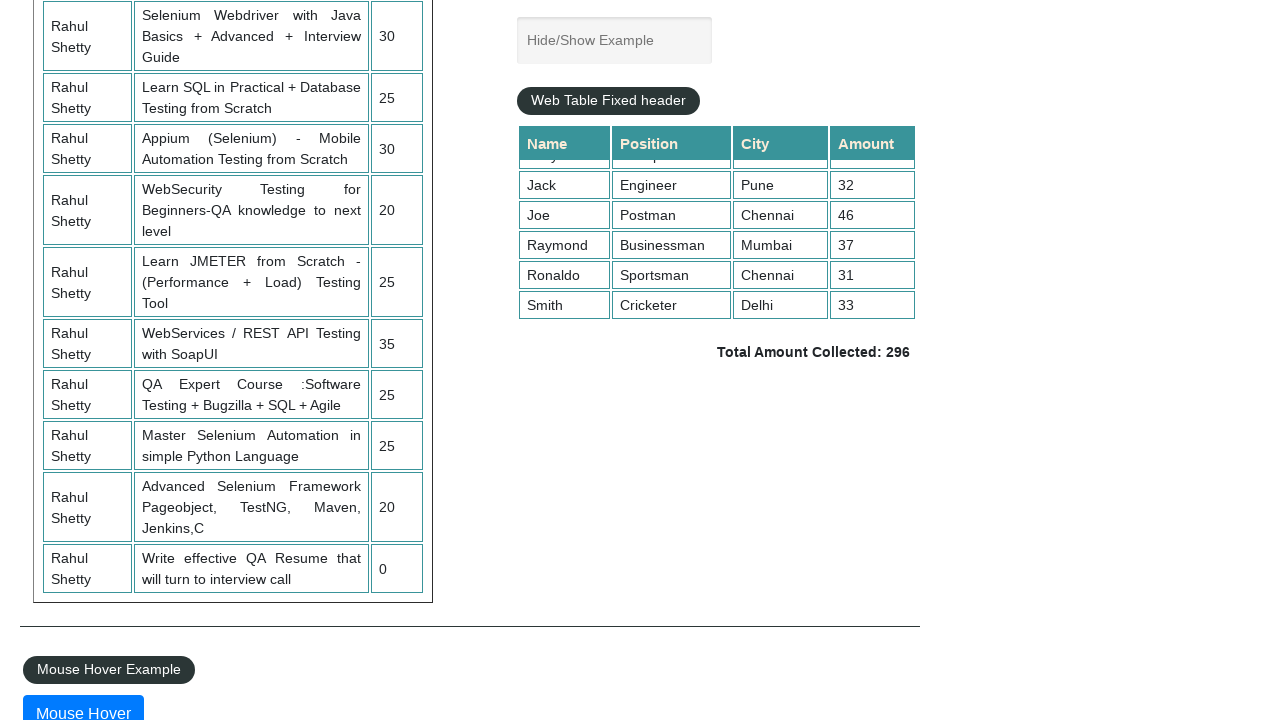